Tests clicking the "Get Started" link on the Playwright documentation homepage

Starting URL: https://playwright.dev/

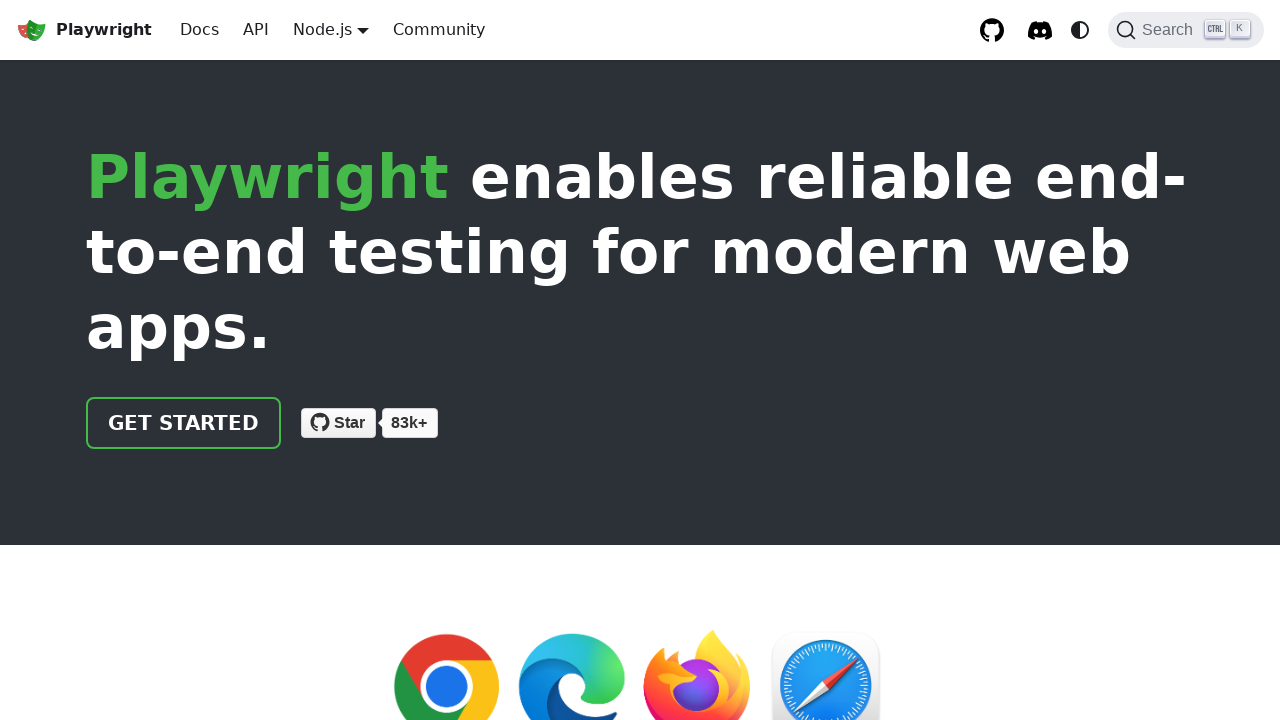

Clicked the 'Get Started' link on Playwright documentation homepage at (184, 423) on a.getStarted_Sjon, a:has-text('Get started')
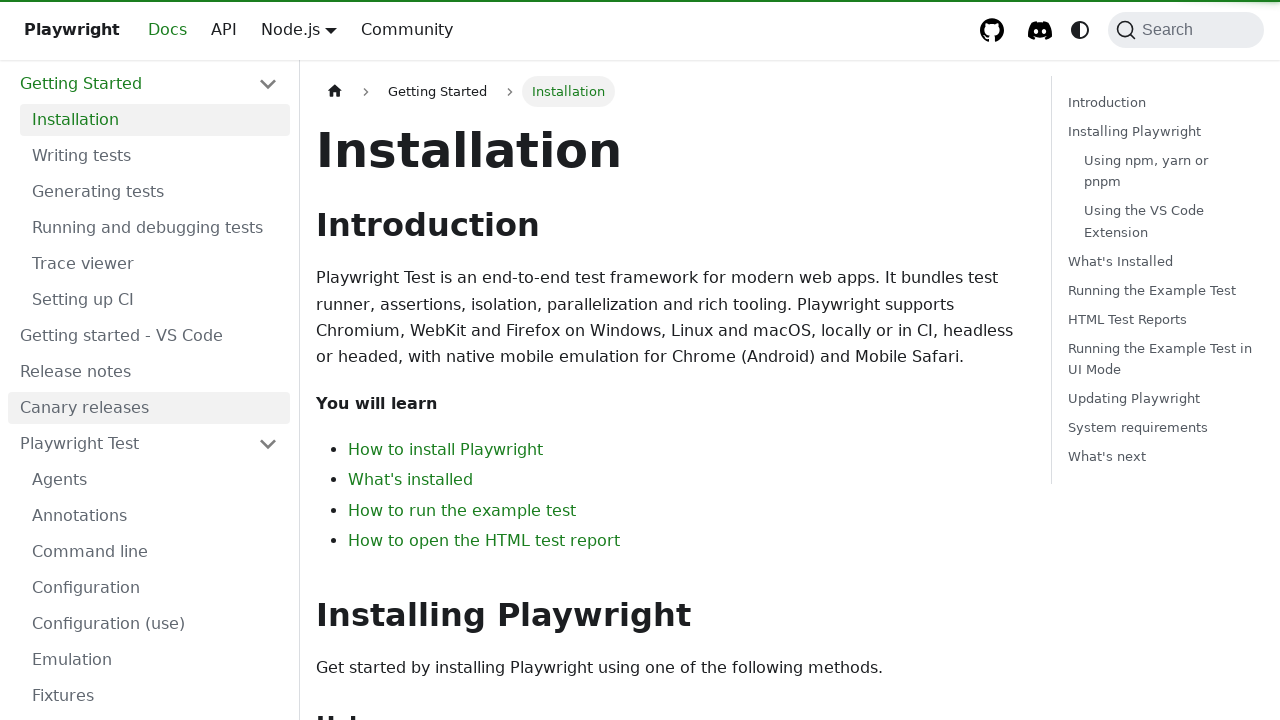

Navigated to intro page after clicking 'Get Started' link
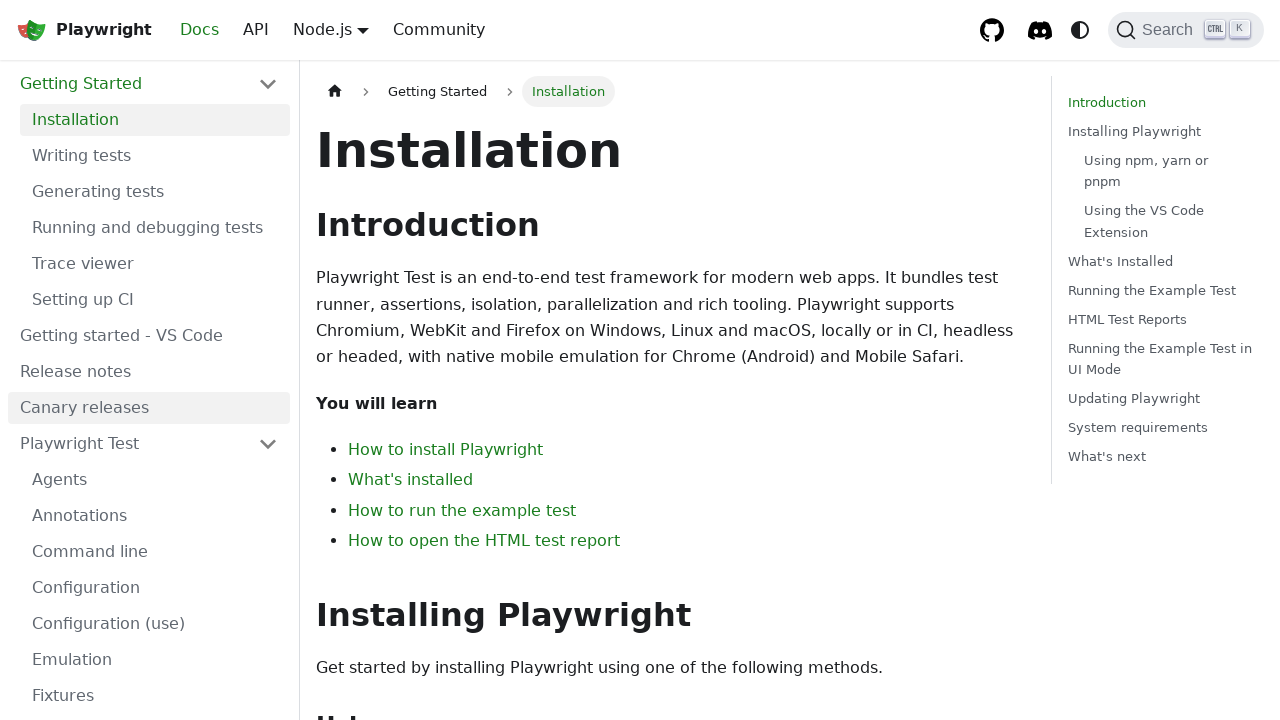

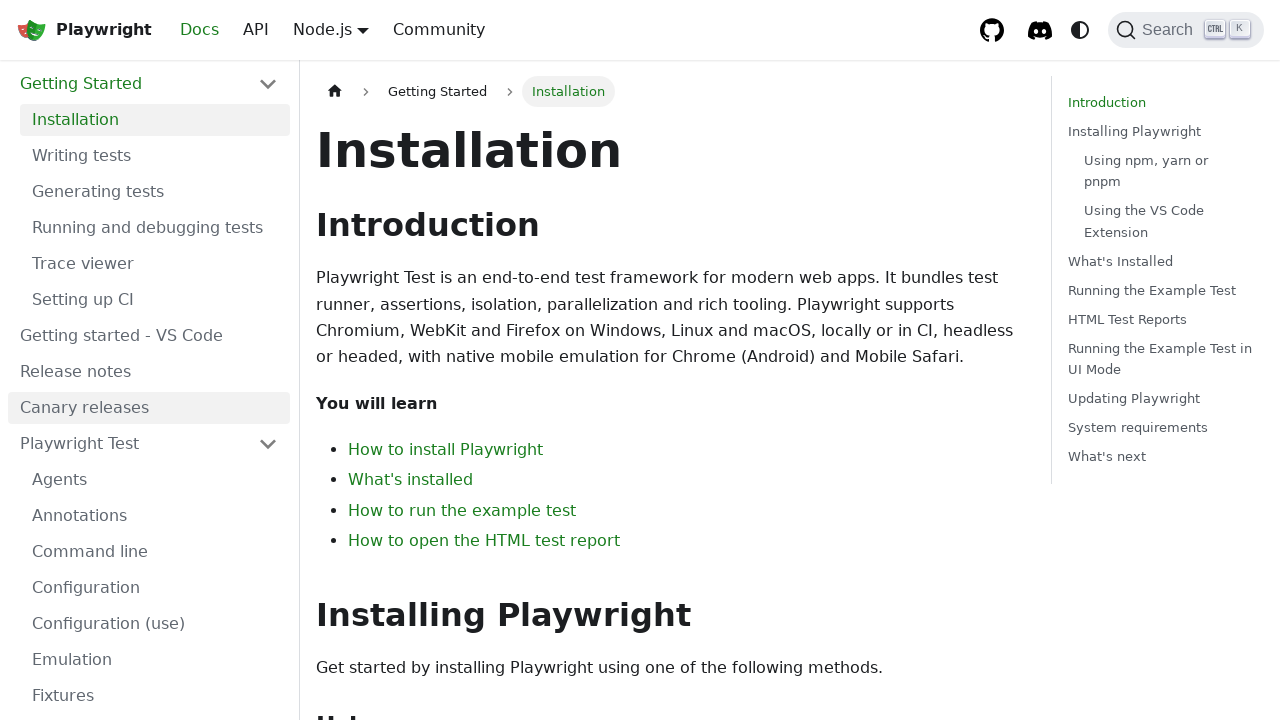